Navigates to the Japan Meteorological Agency weather map page and takes a fullscreen screenshot

Starting URL: https://www.jma.go.jp/bosai/weather_map/

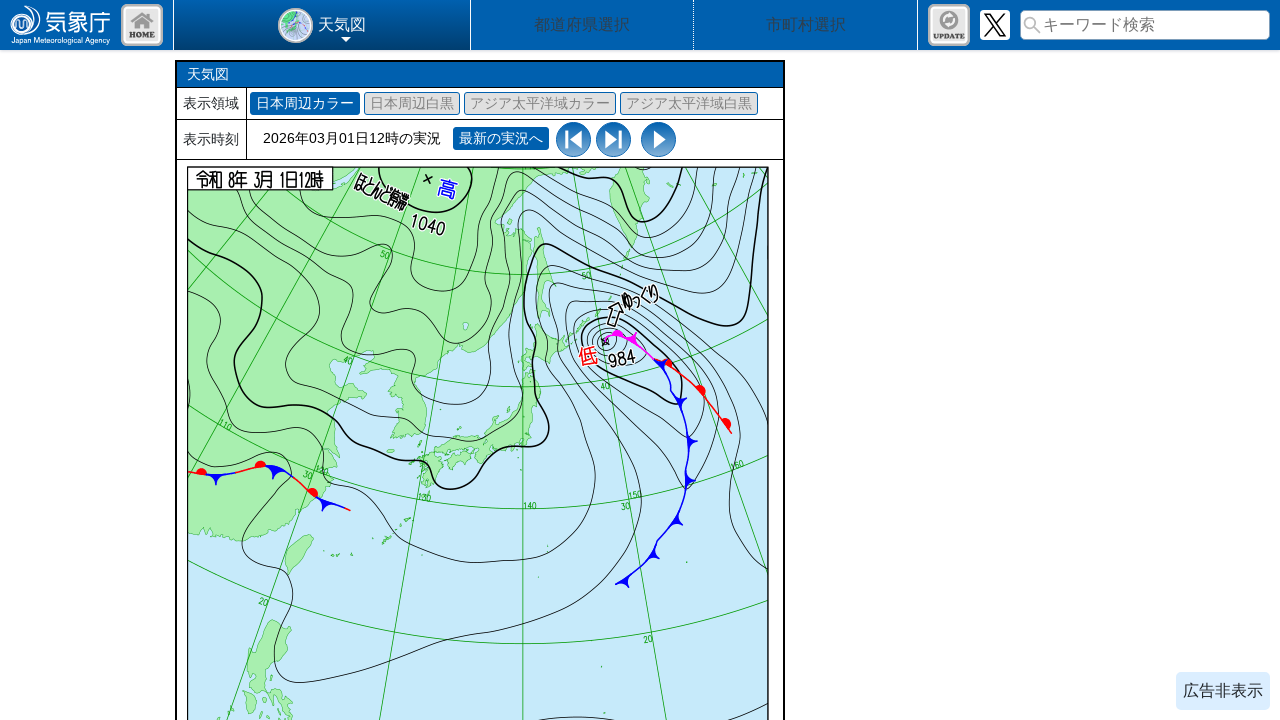

Set viewport to 1920x1080 for fullscreen-like dimensions
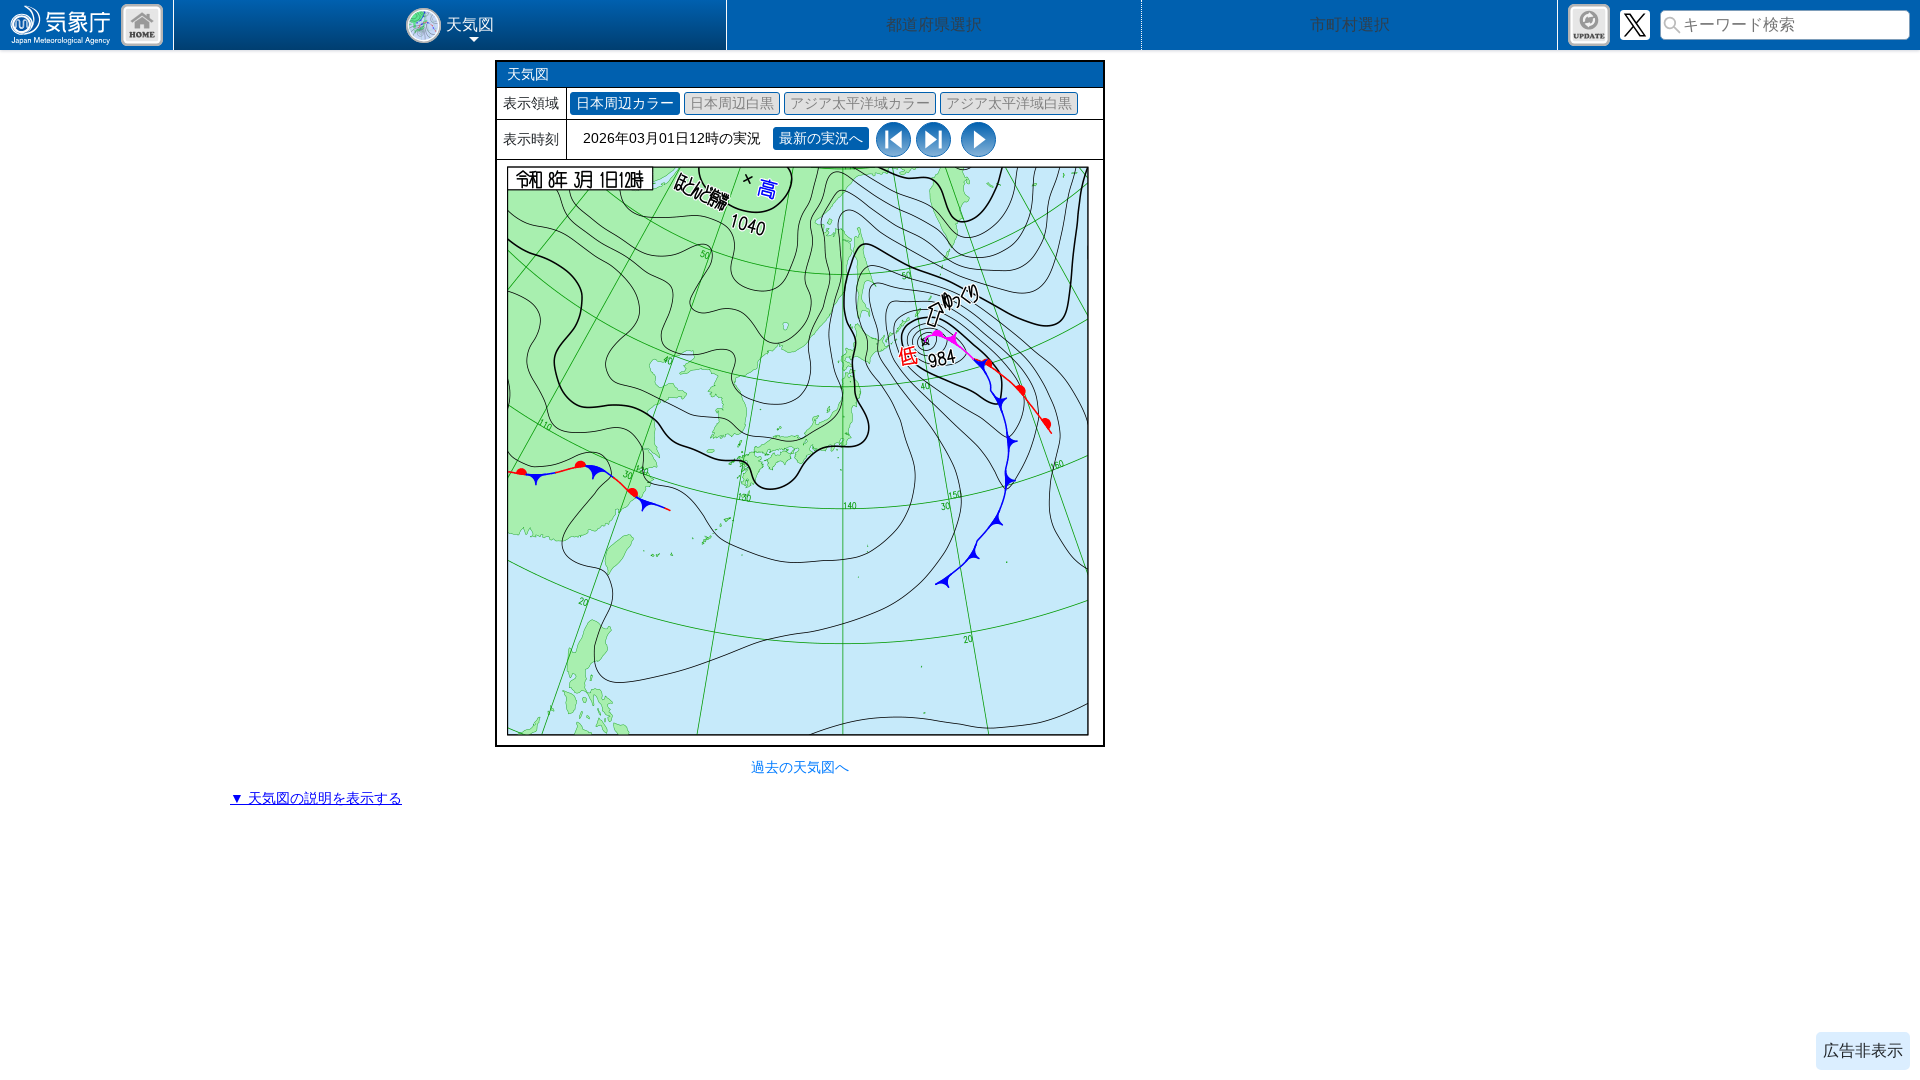

Waited for Japan Meteorological Agency weather map page to fully load
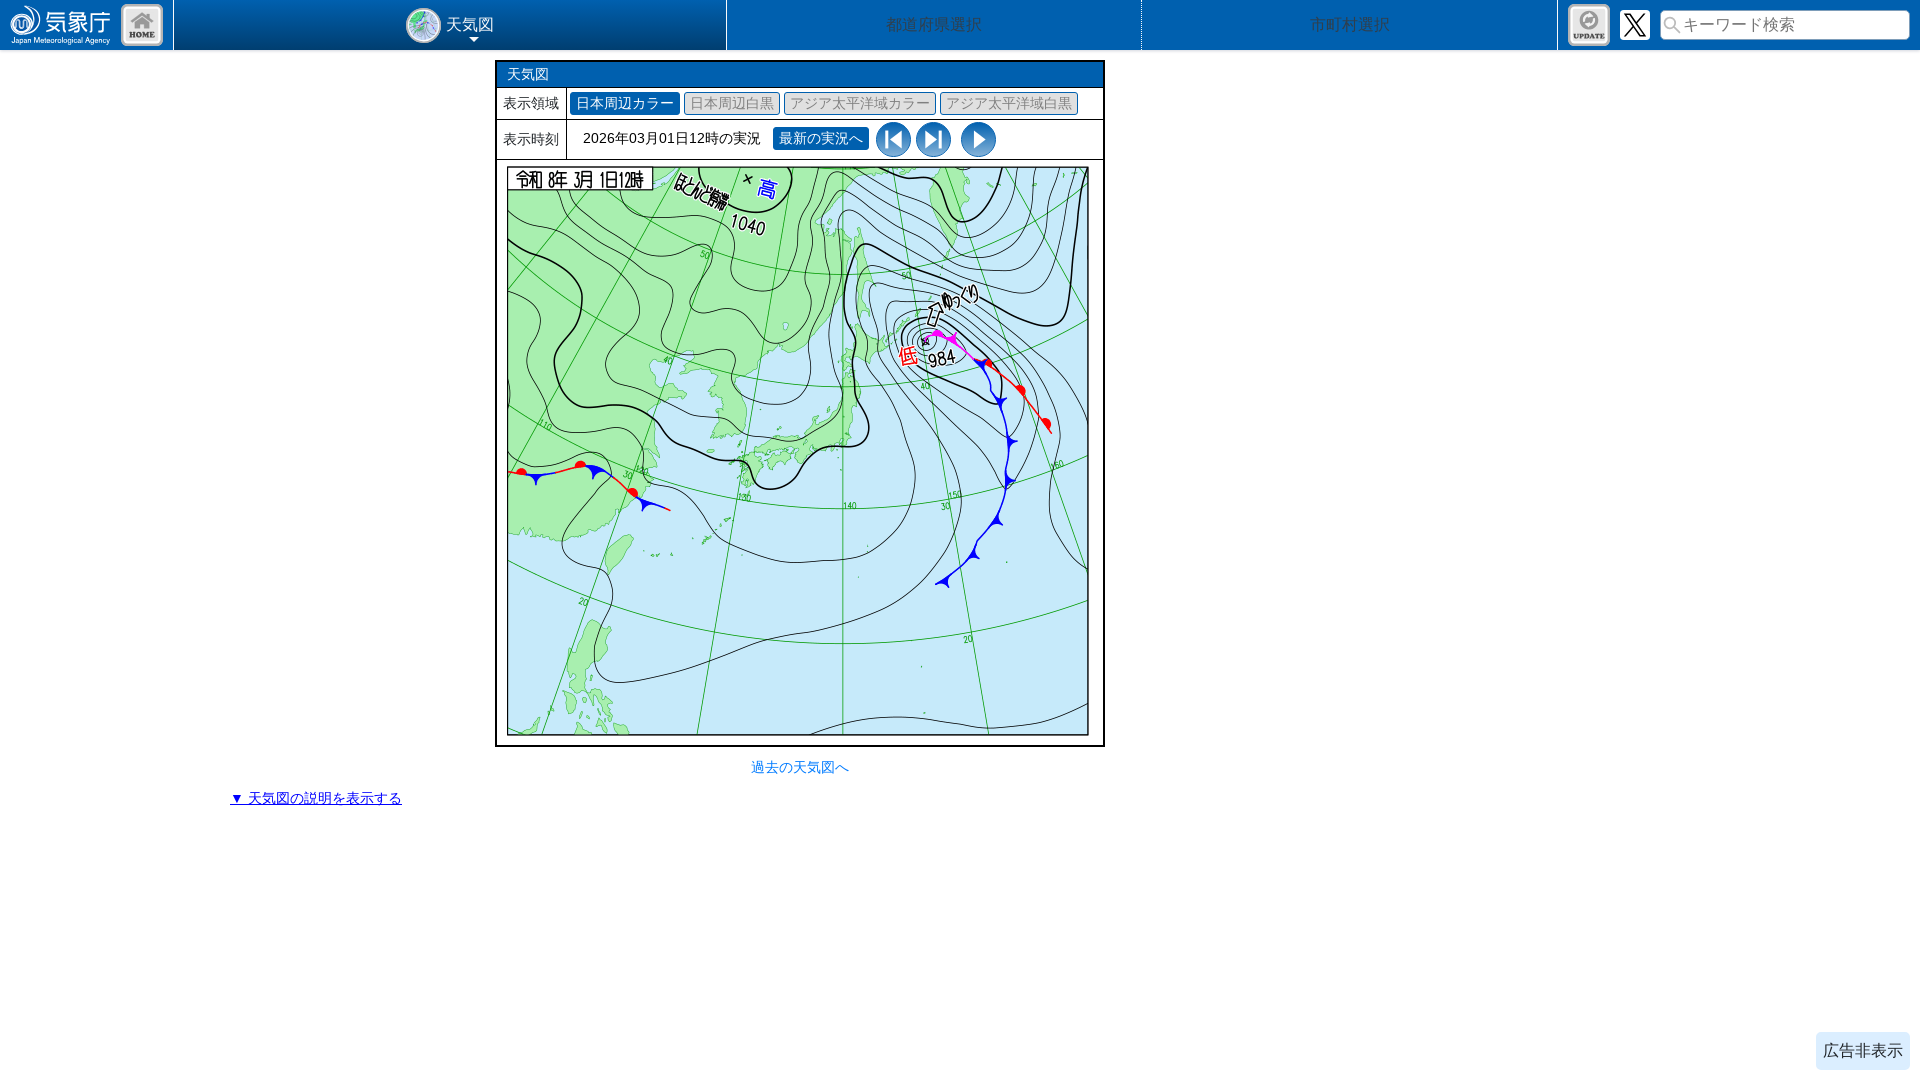

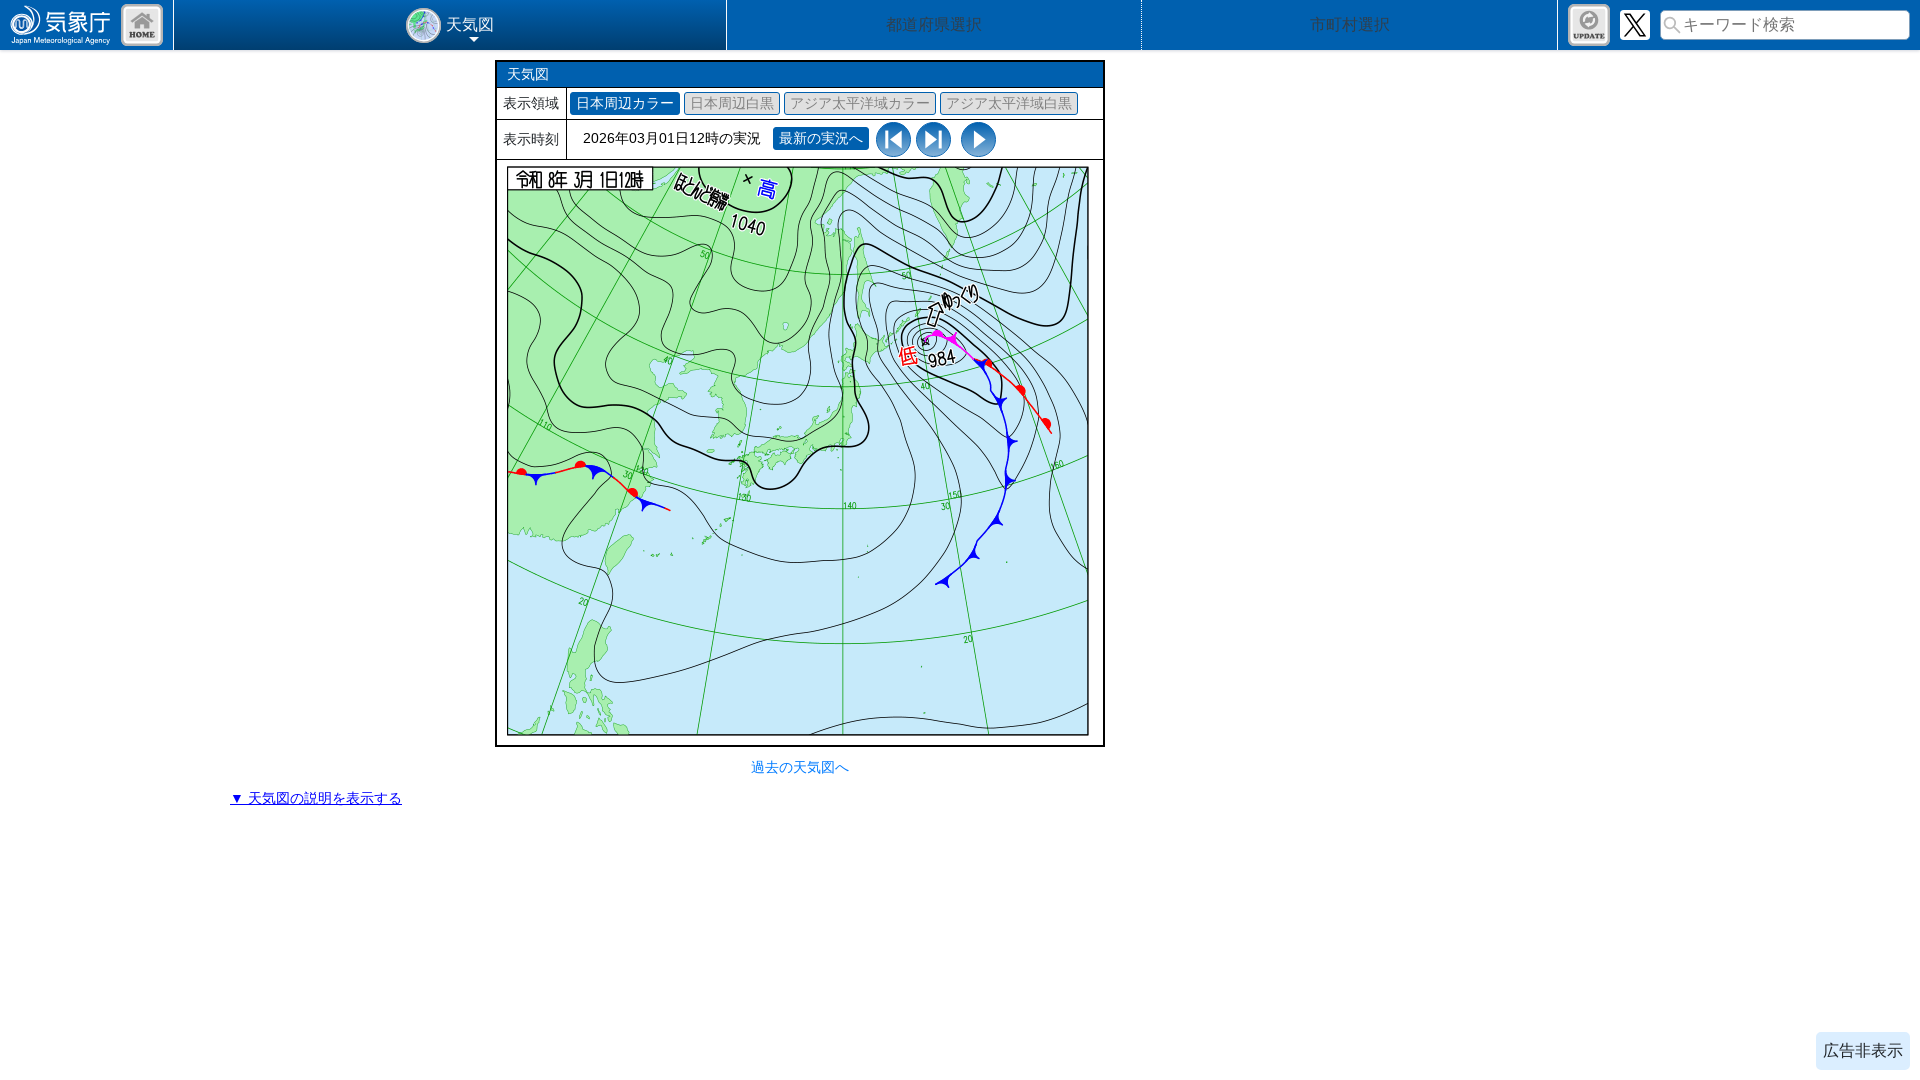